Tests dropdown select by clicking on it and selecting an option

Starting URL: https://bonigarcia.dev/selenium-webdriver-java/web-form.html

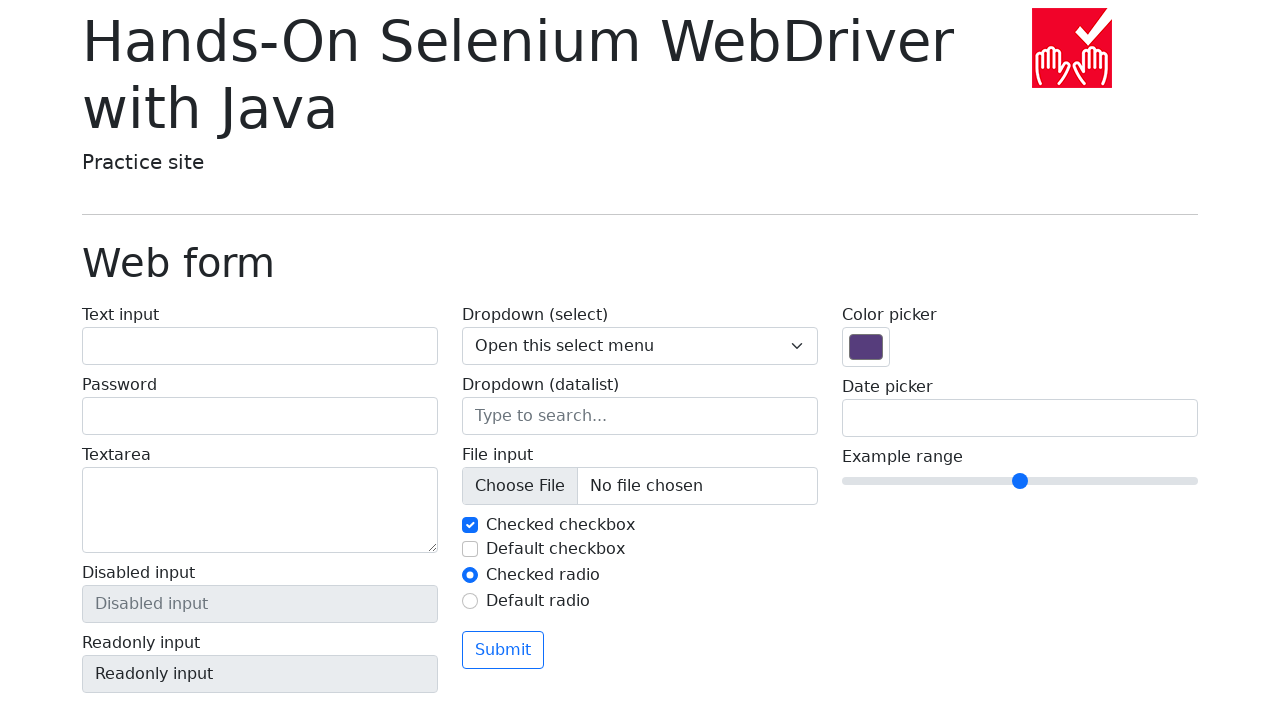

Clicked on dropdown select element at (640, 346) on select[name='my-select']
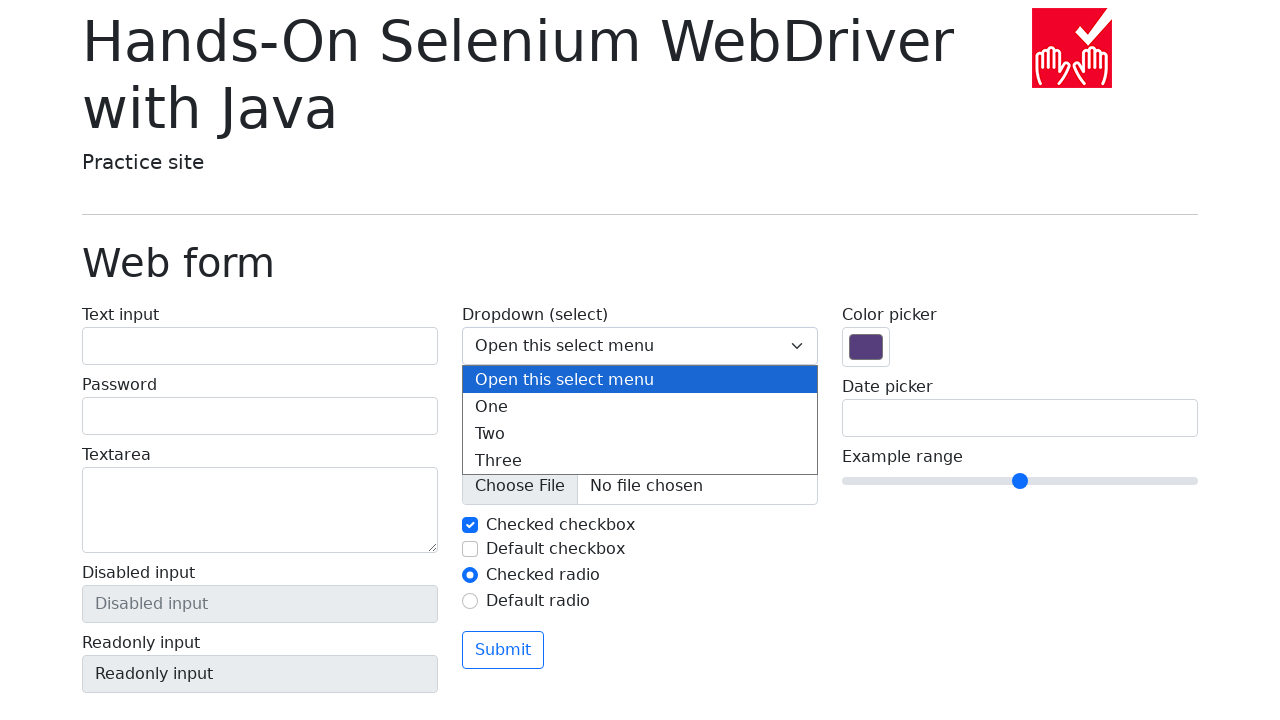

Selected 'Two' option from dropdown on select[name='my-select']
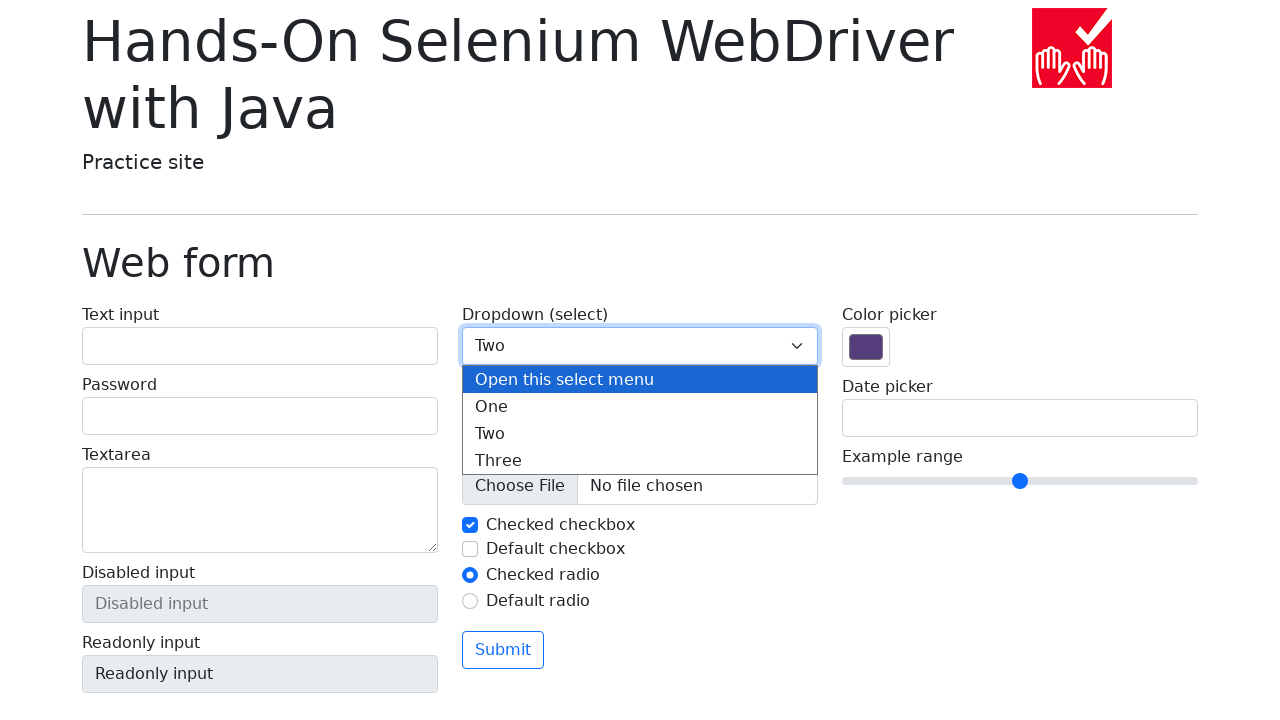

Retrieved selected dropdown value
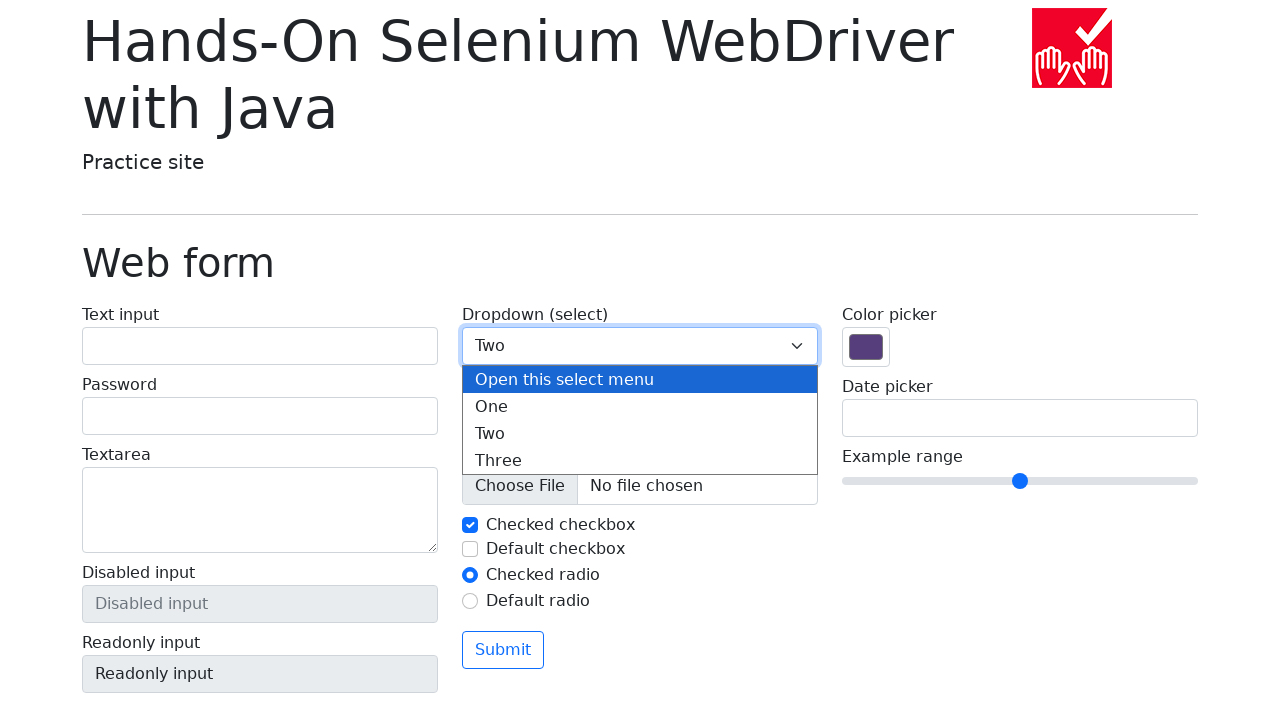

Verified that selected value equals '2'
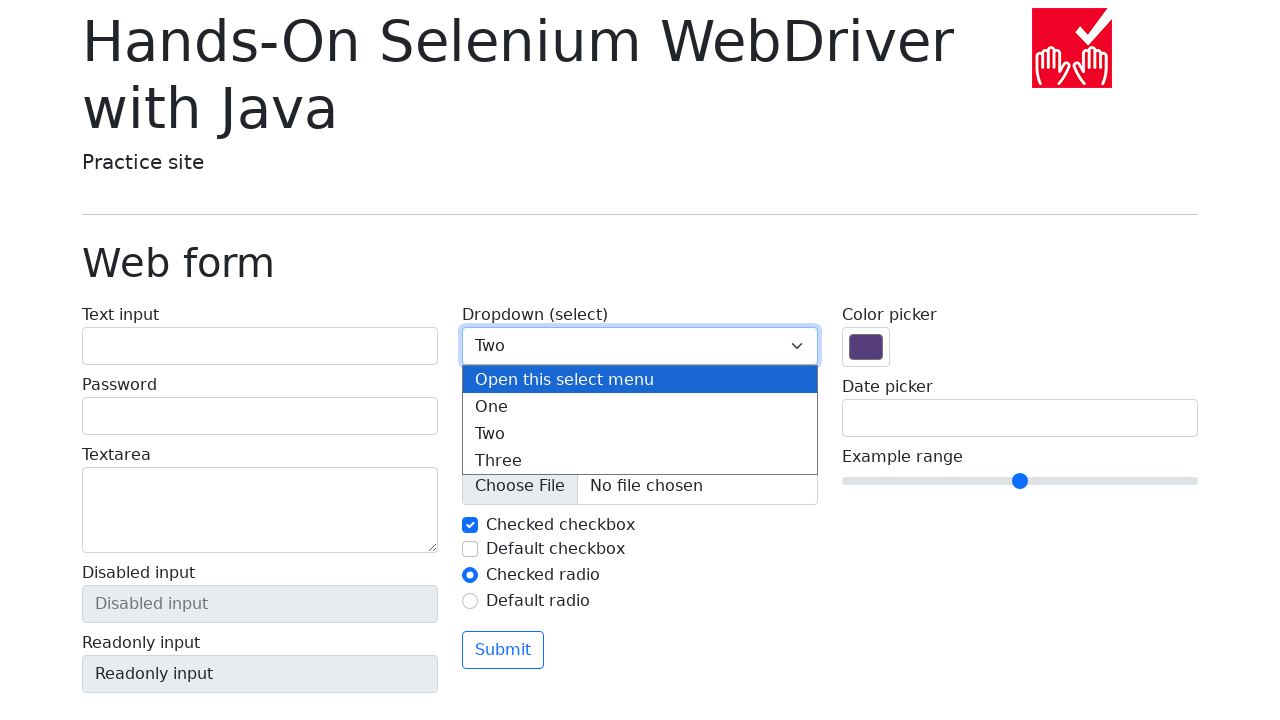

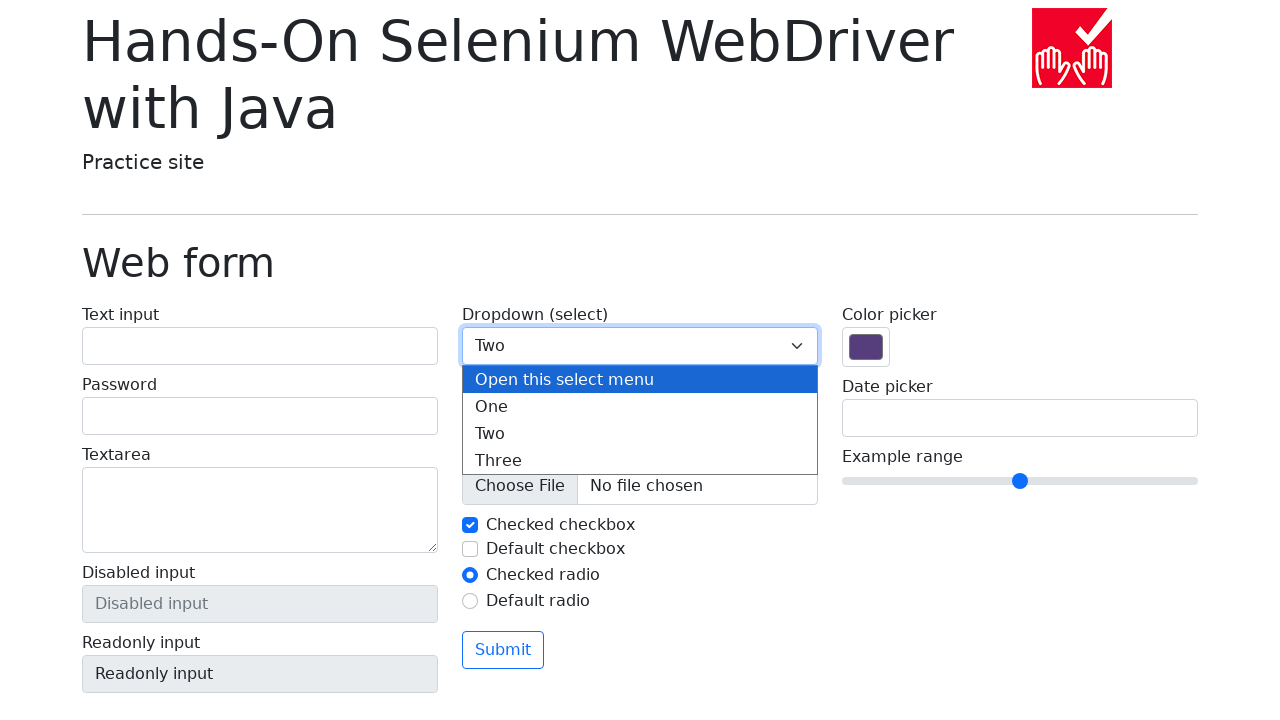